Tests A/B testing page by clicking the A/B Test link and verifying the descriptive paragraph text is displayed correctly

Starting URL: https://the-internet.herokuapp.com/

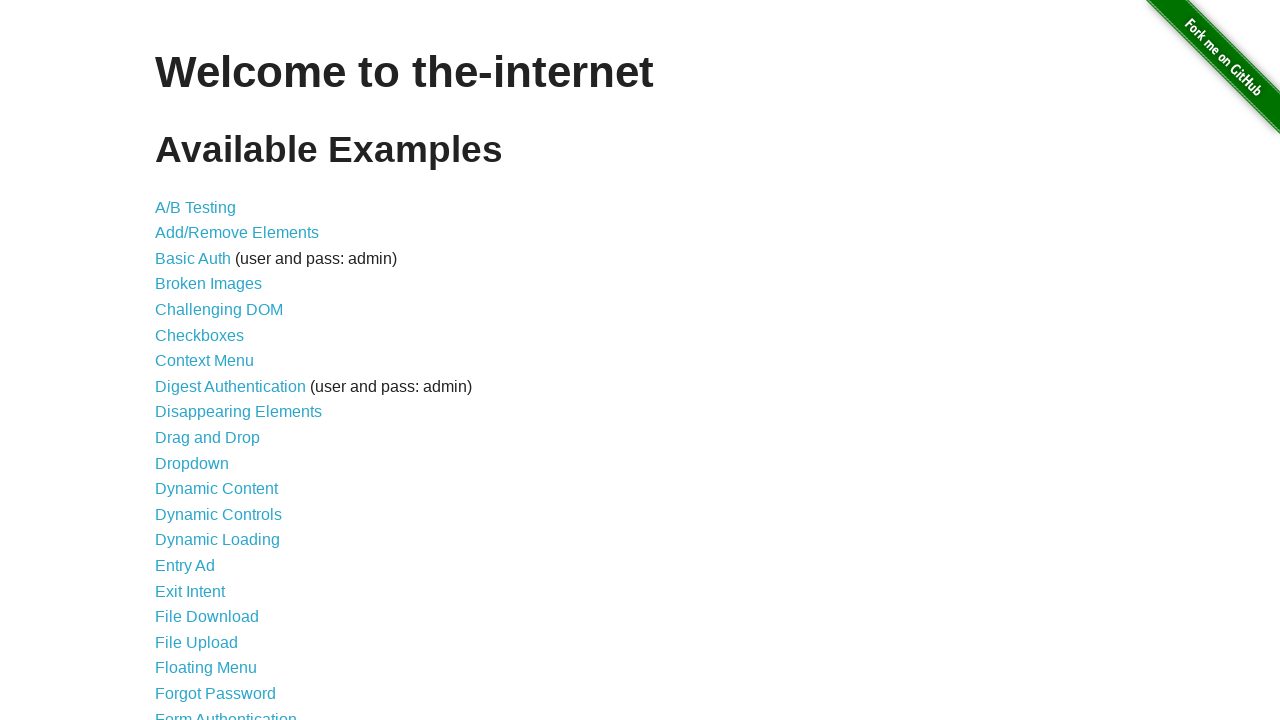

Clicked the A/B Test link at (196, 207) on a[href='/abtest']
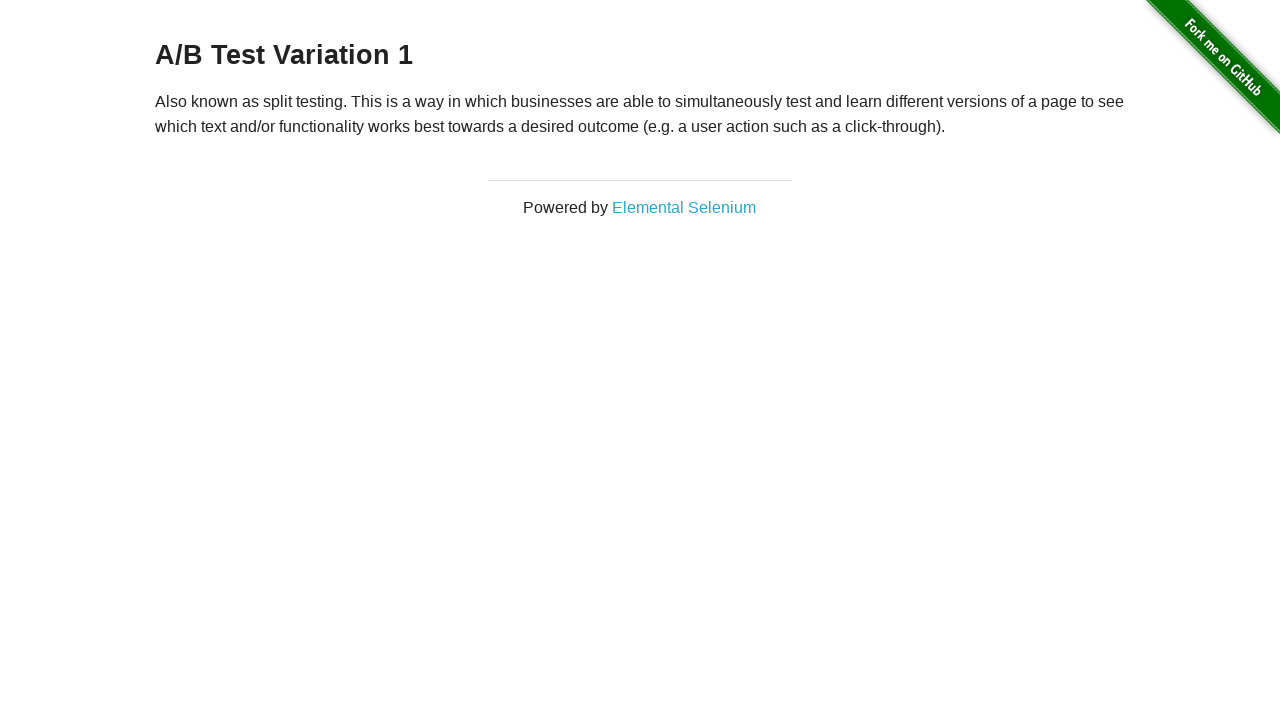

Paragraph element loaded on A/B testing page
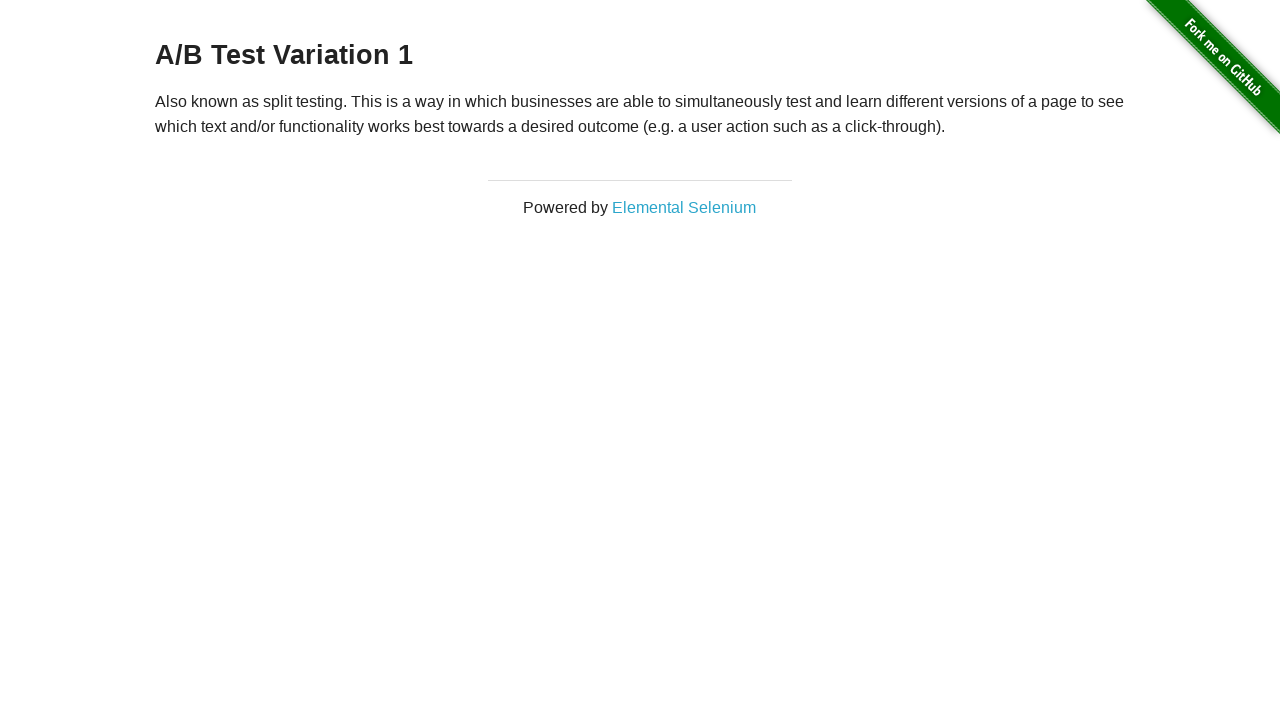

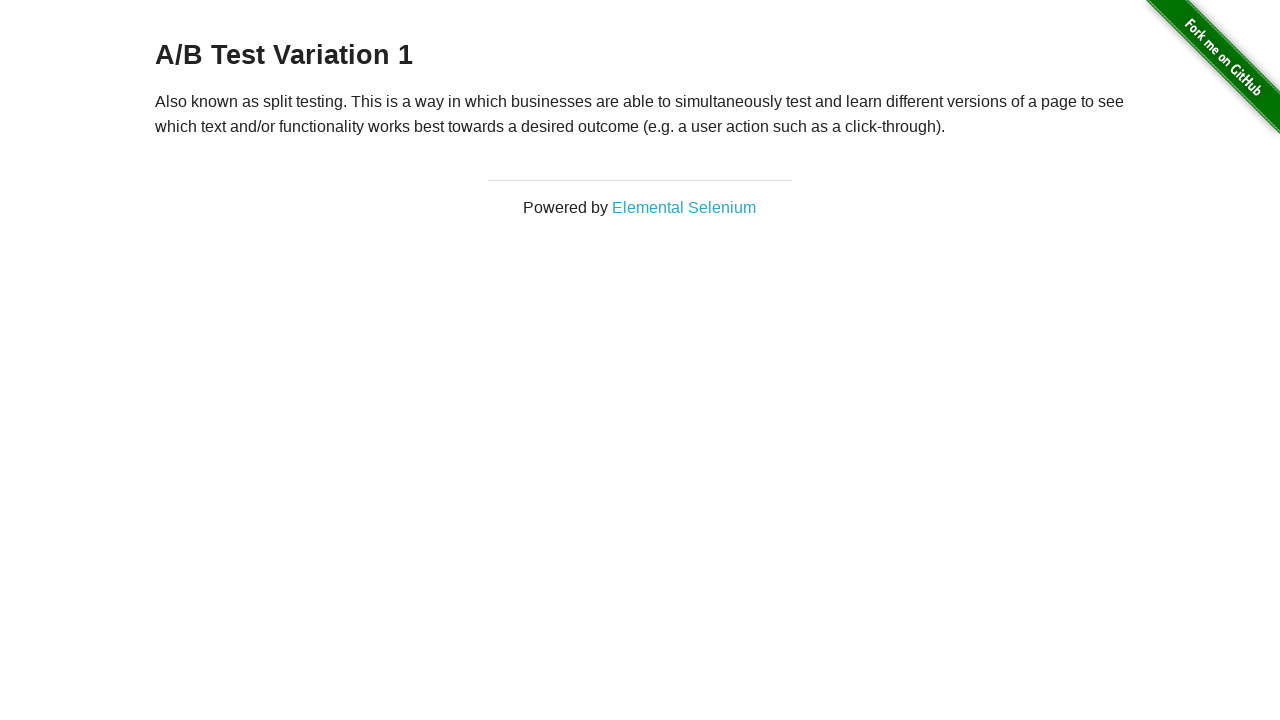